Navigates to the clipboardjs.com website and scrolls to a specific button element on the page

Starting URL: https://clipboardjs.com/

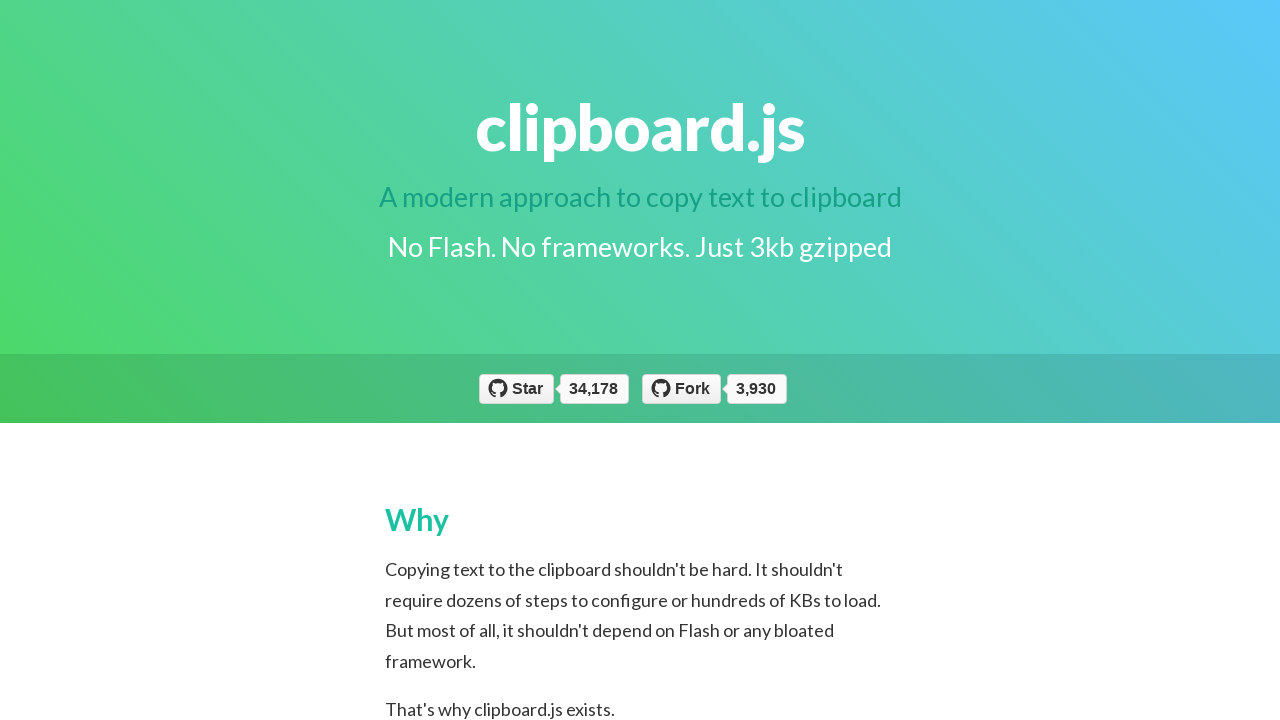

Navigated to clipboardjs.com website
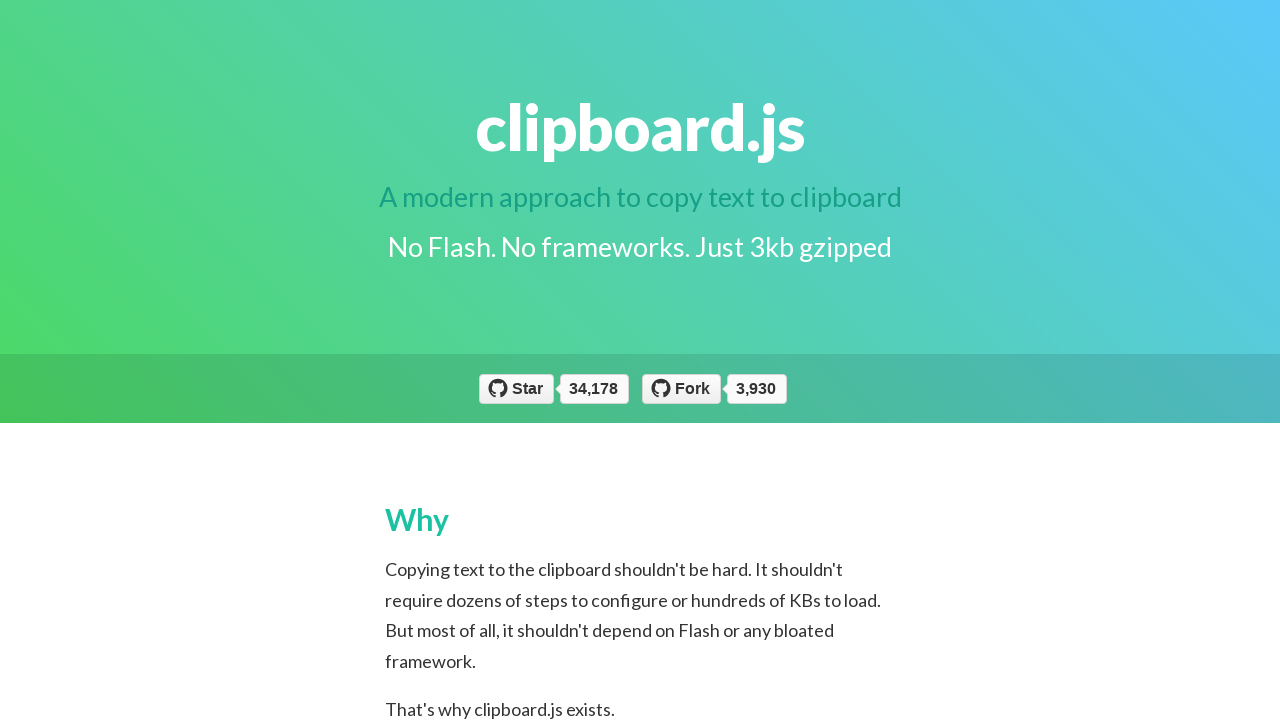

Located button element with data-clipboard-target='#bar'
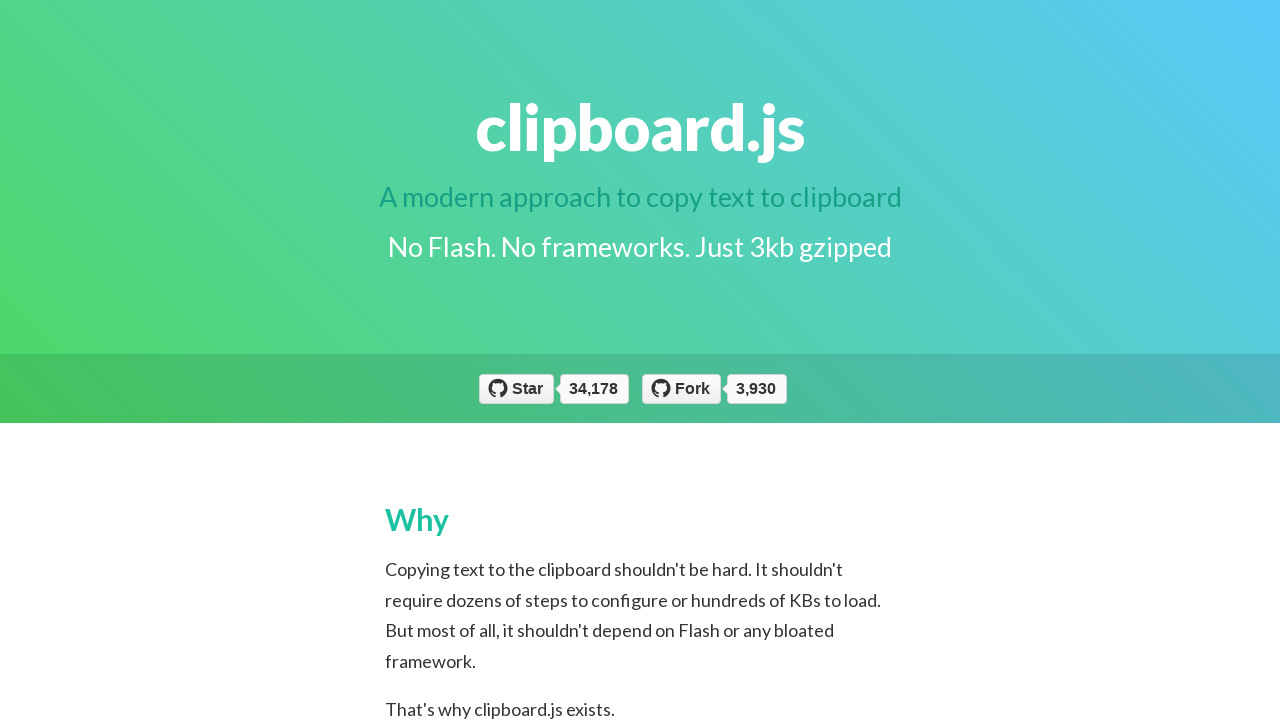

Scrolled to button element
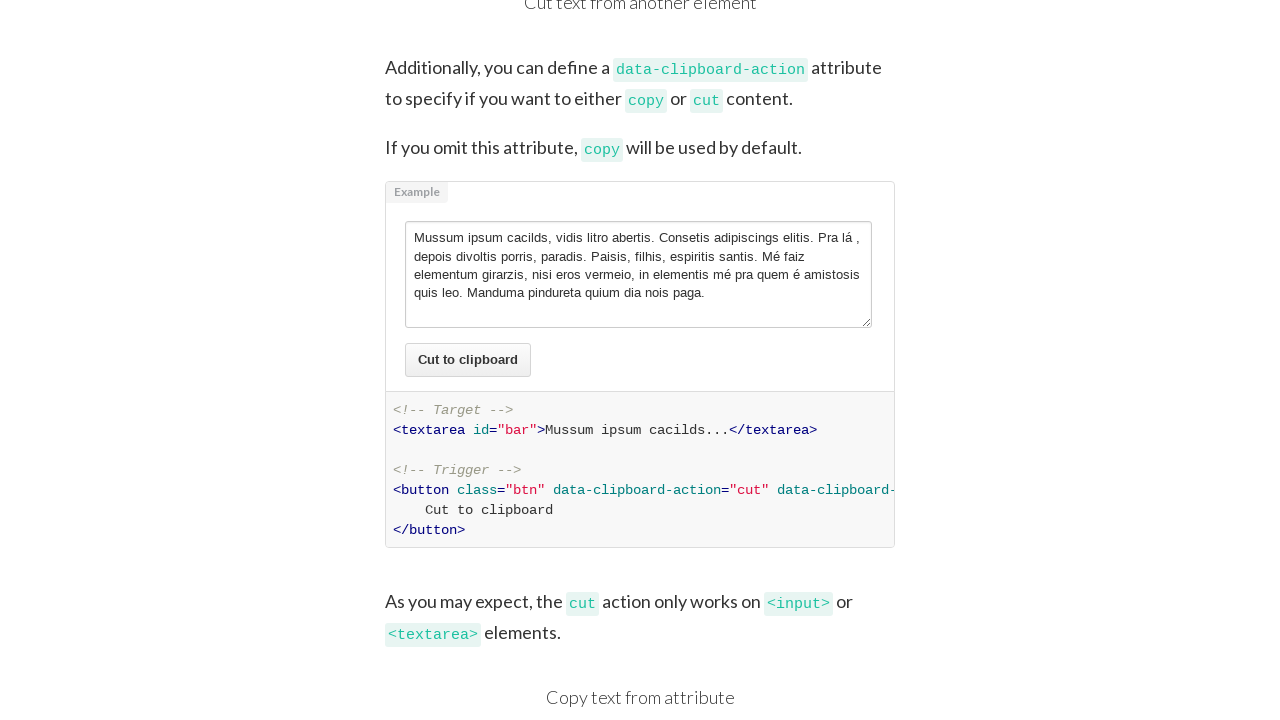

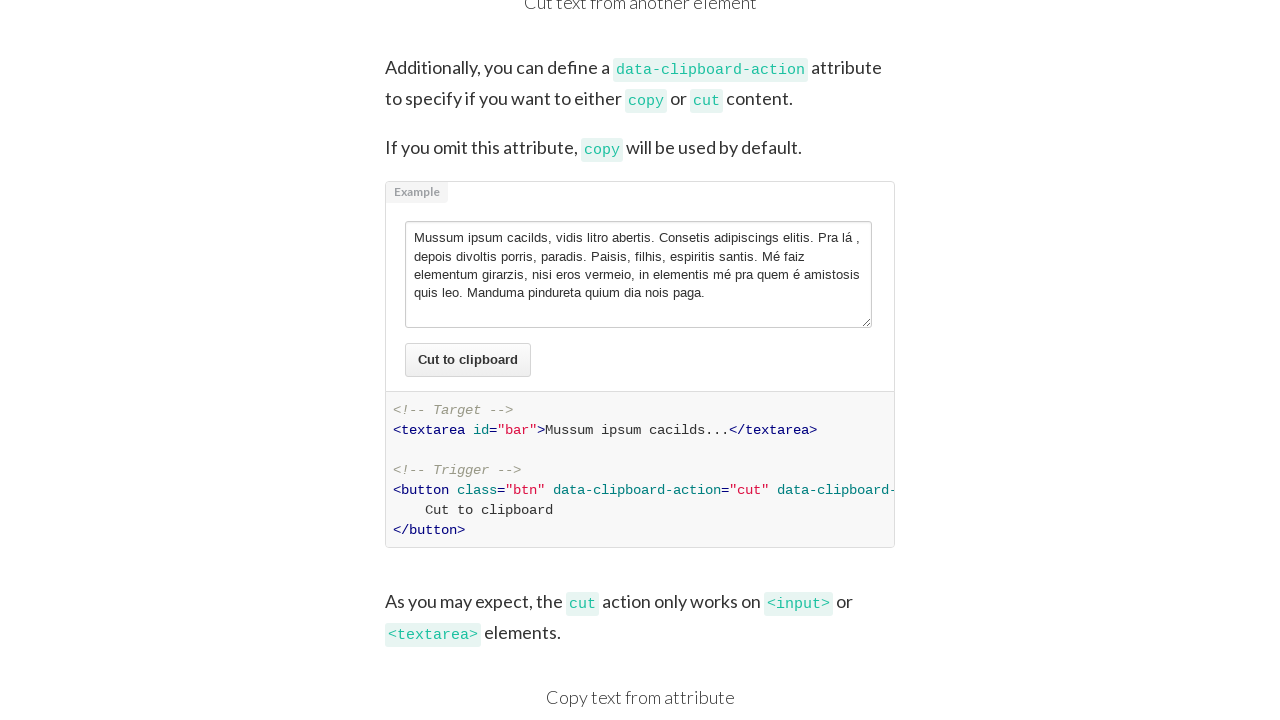